Tests iframe handling by switching between multiple frames and extracting text content from elements within each frame

Starting URL: https://demoqa.com/frames

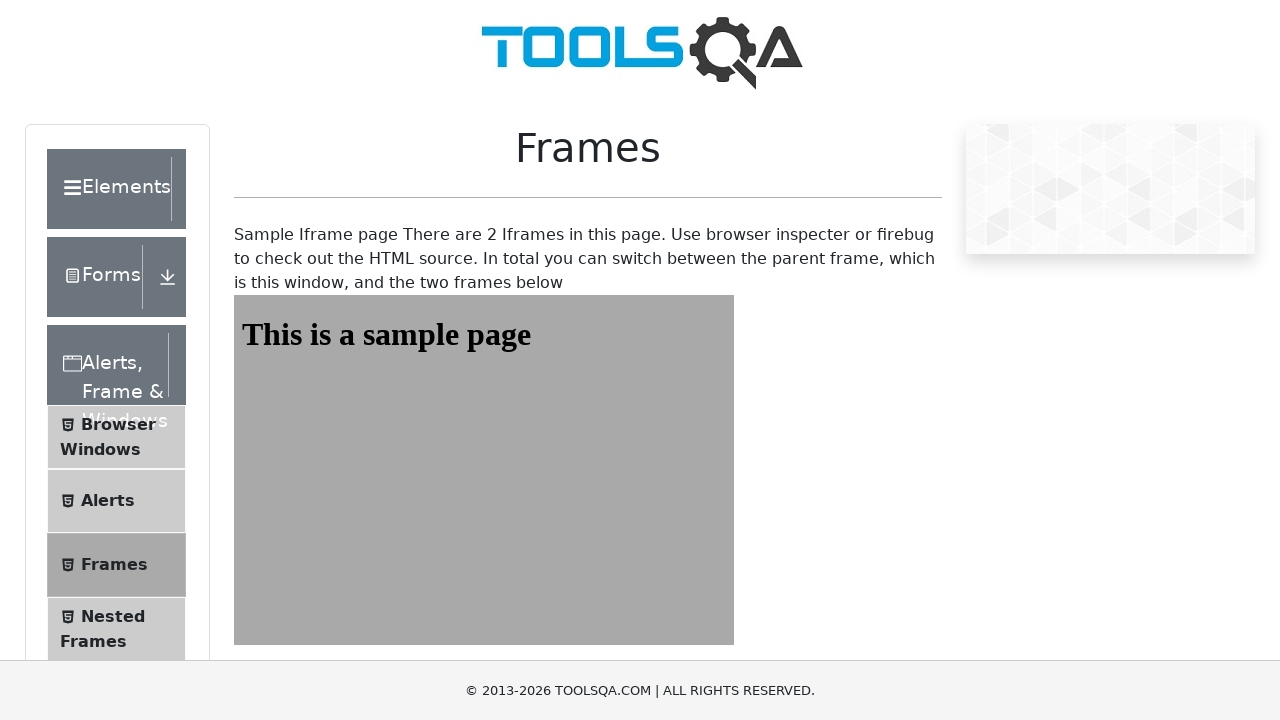

Navigated to iframe handling test page at https://demoqa.com/frames
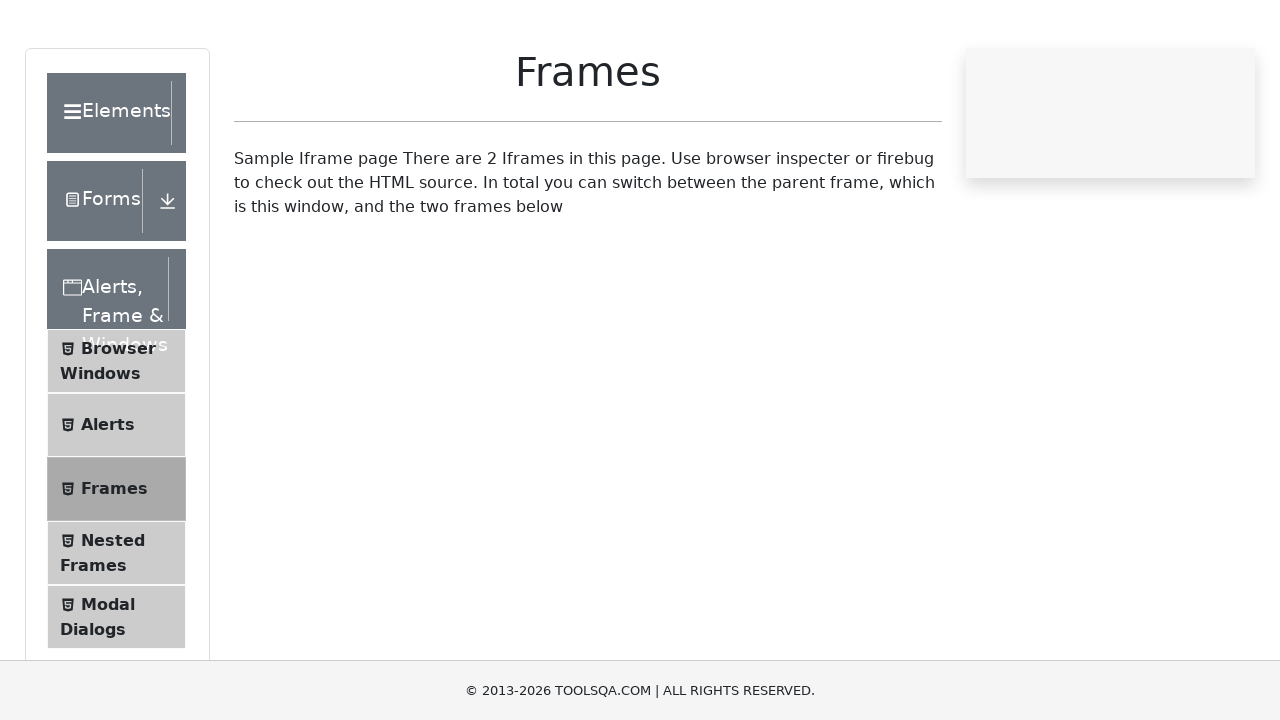

Located first iframe with id 'frame1'
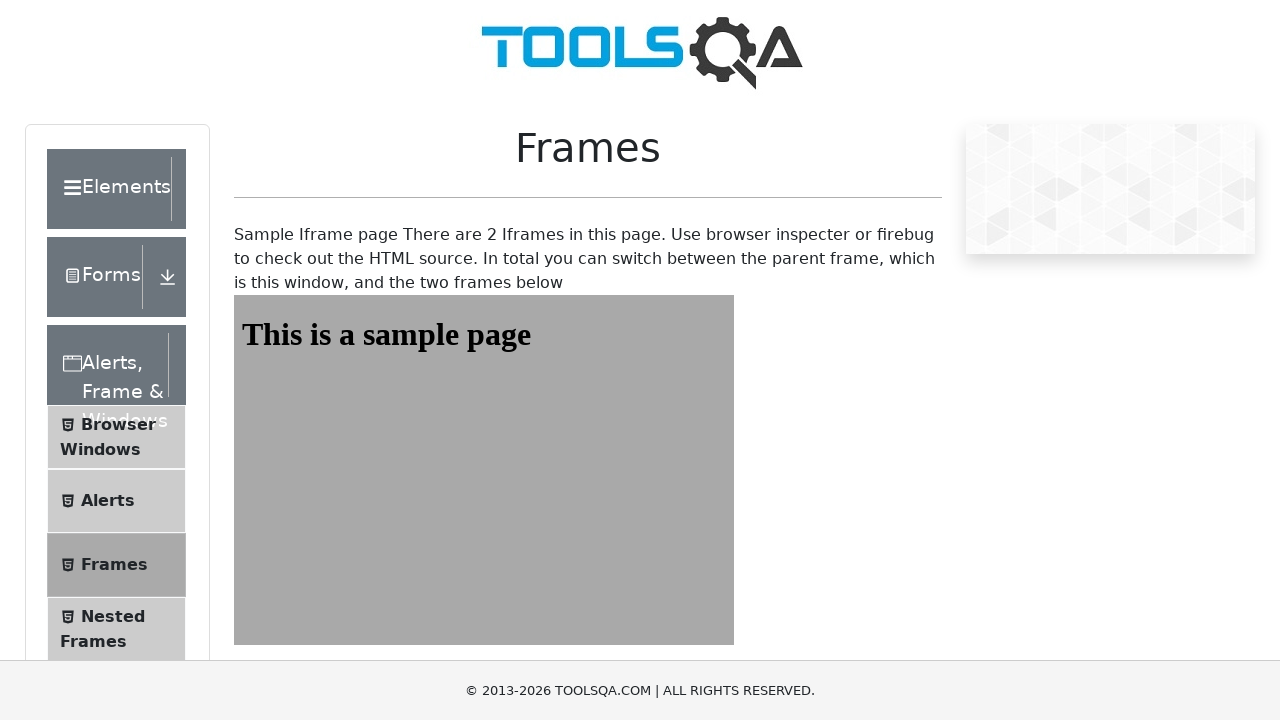

Extracted text content from first frame: 'This is a sample page'
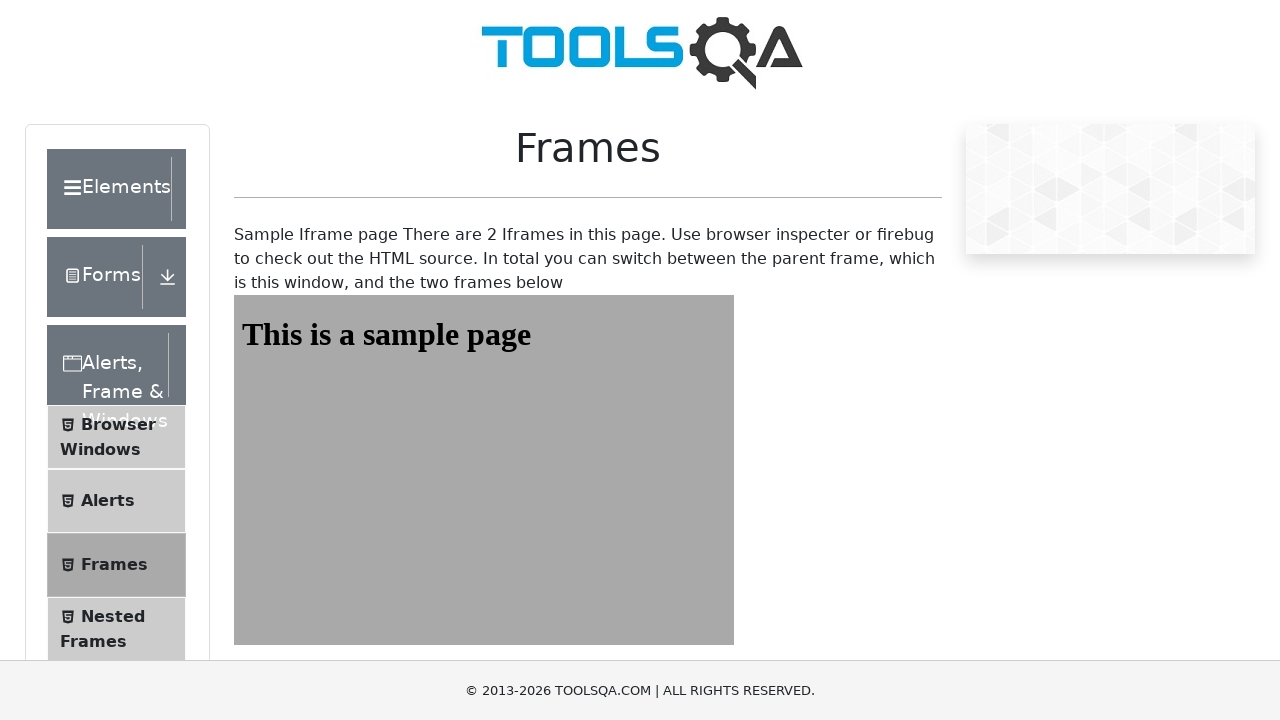

Located second iframe with id 'frame2'
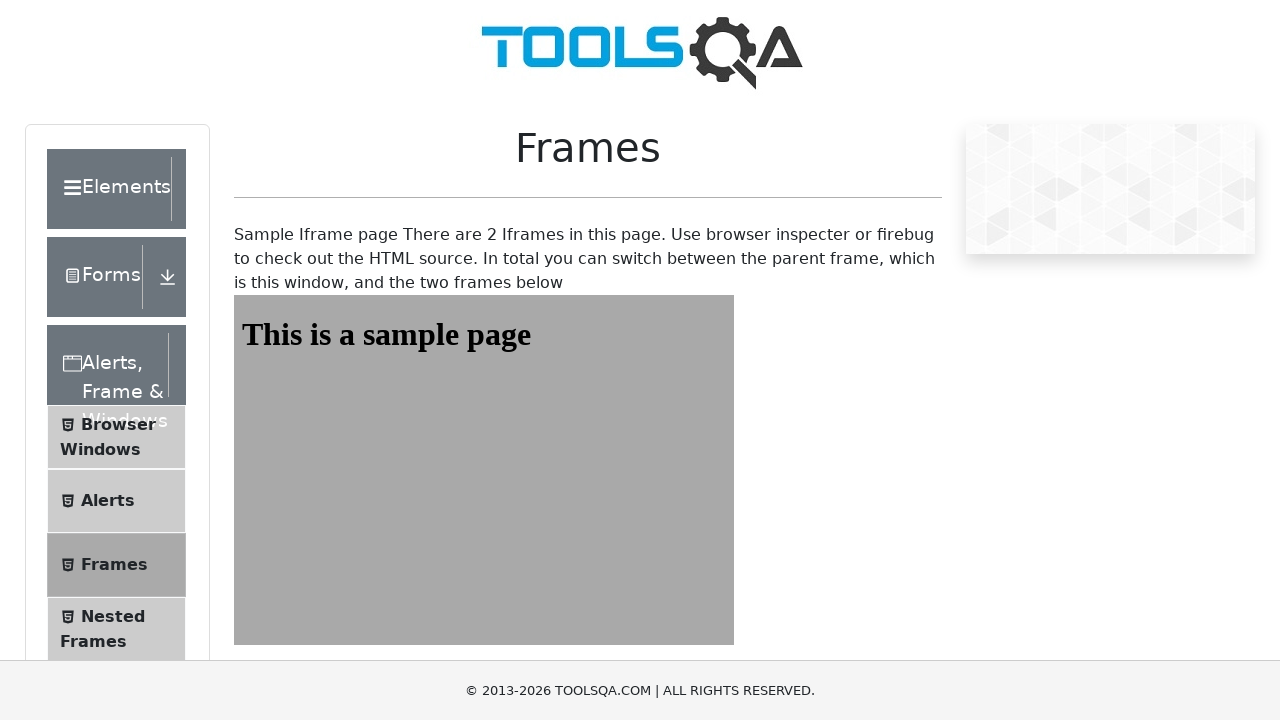

Extracted text content from second frame: 'This is a sample page'
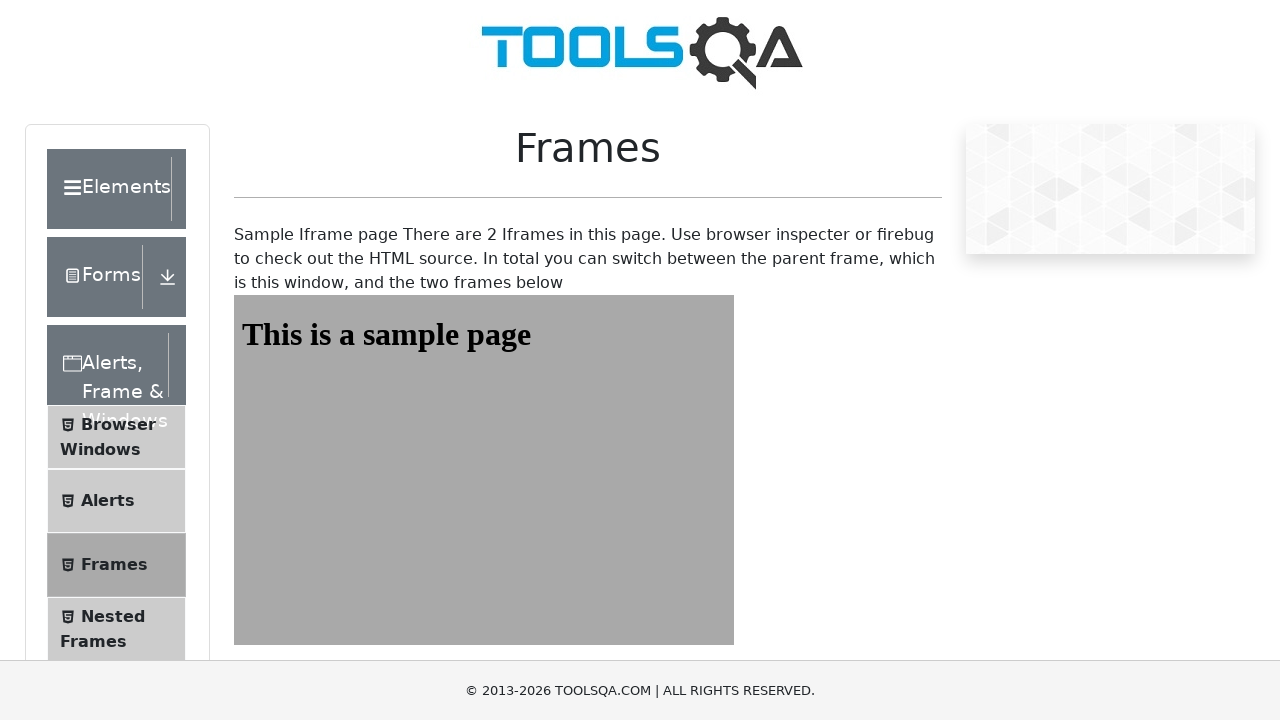

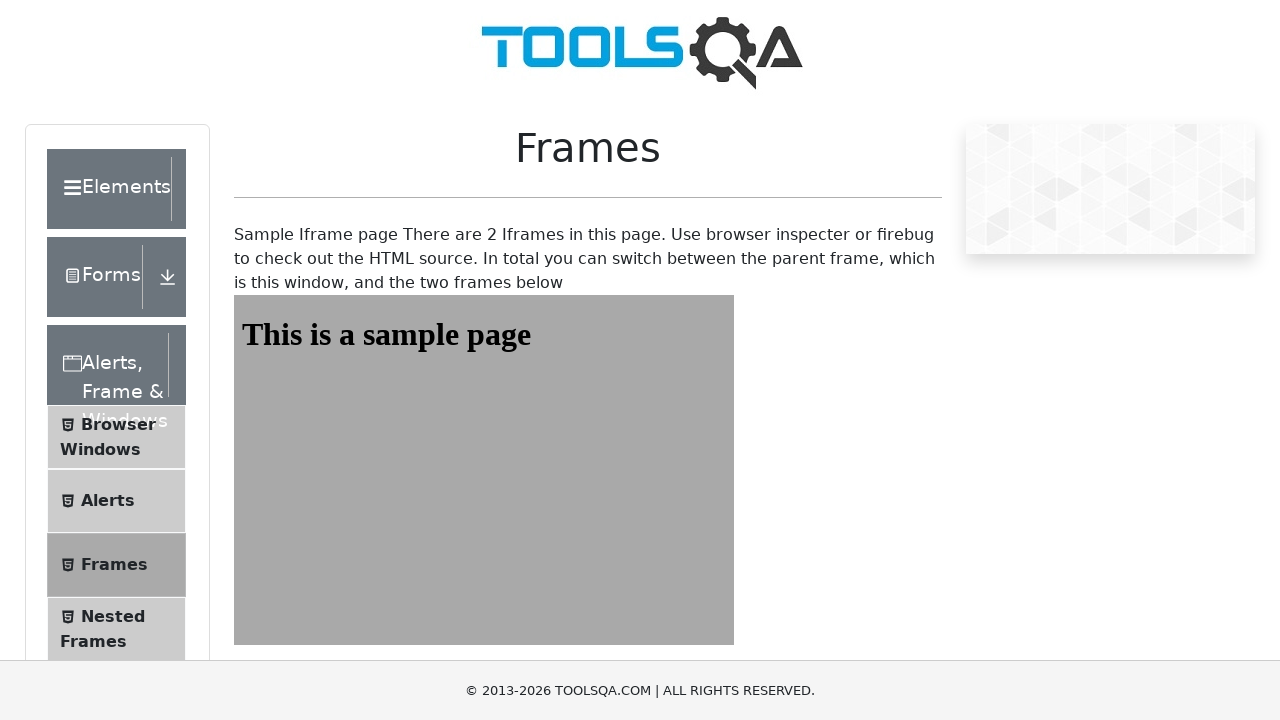